Tests handling of a simple alert by clicking a button that triggers an alert and accepting it

Starting URL: https://demoqa.com/alerts

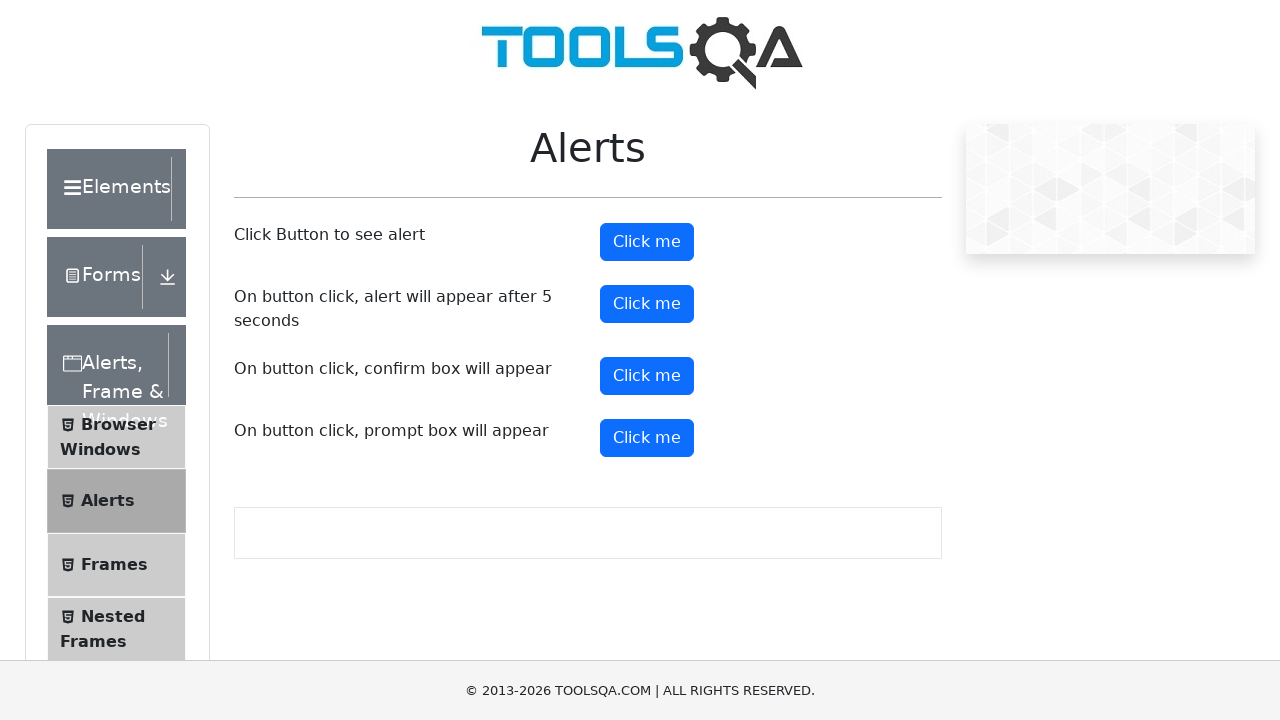

Clicked alert button to trigger alert dialog at (647, 242) on #alertButton
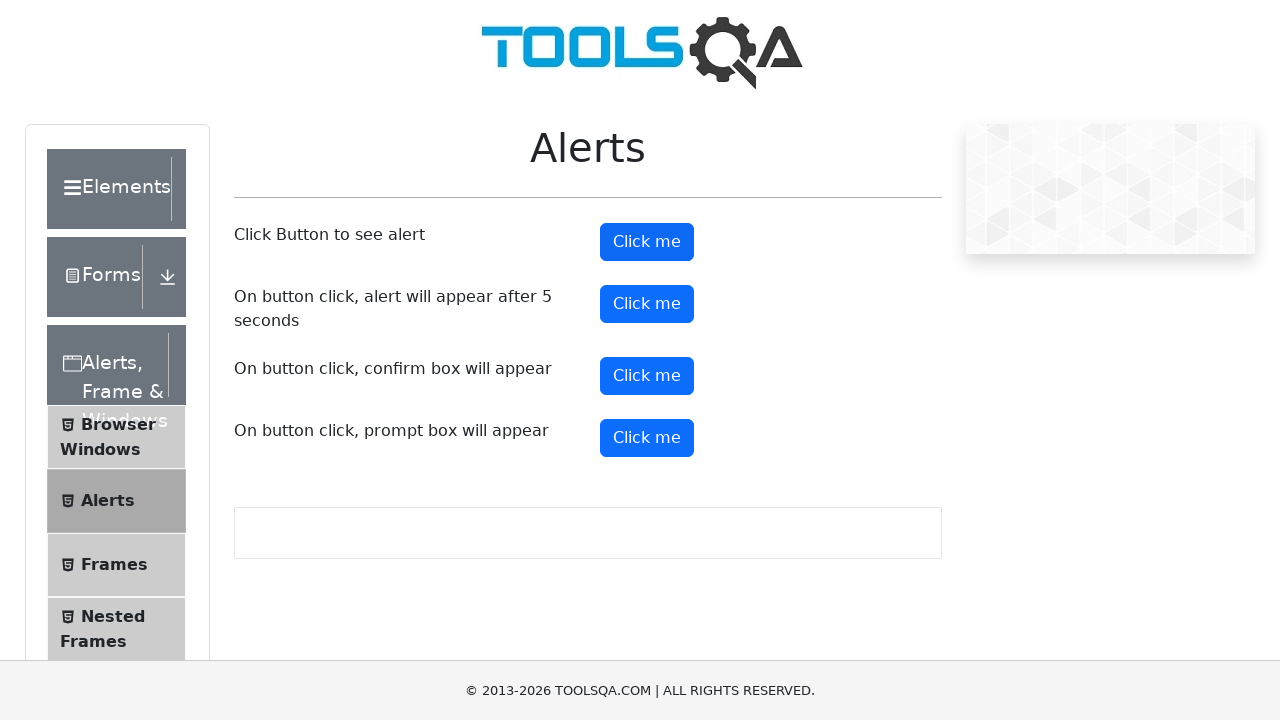

Set up dialog handler to accept alert
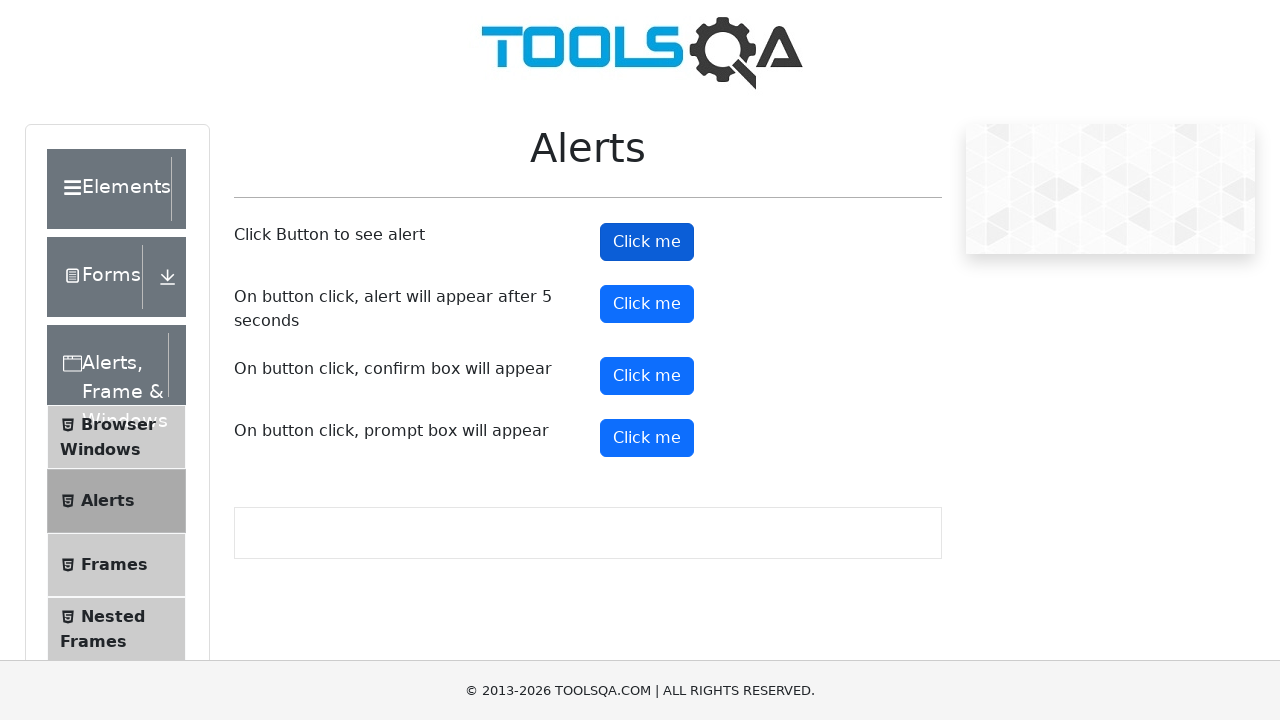

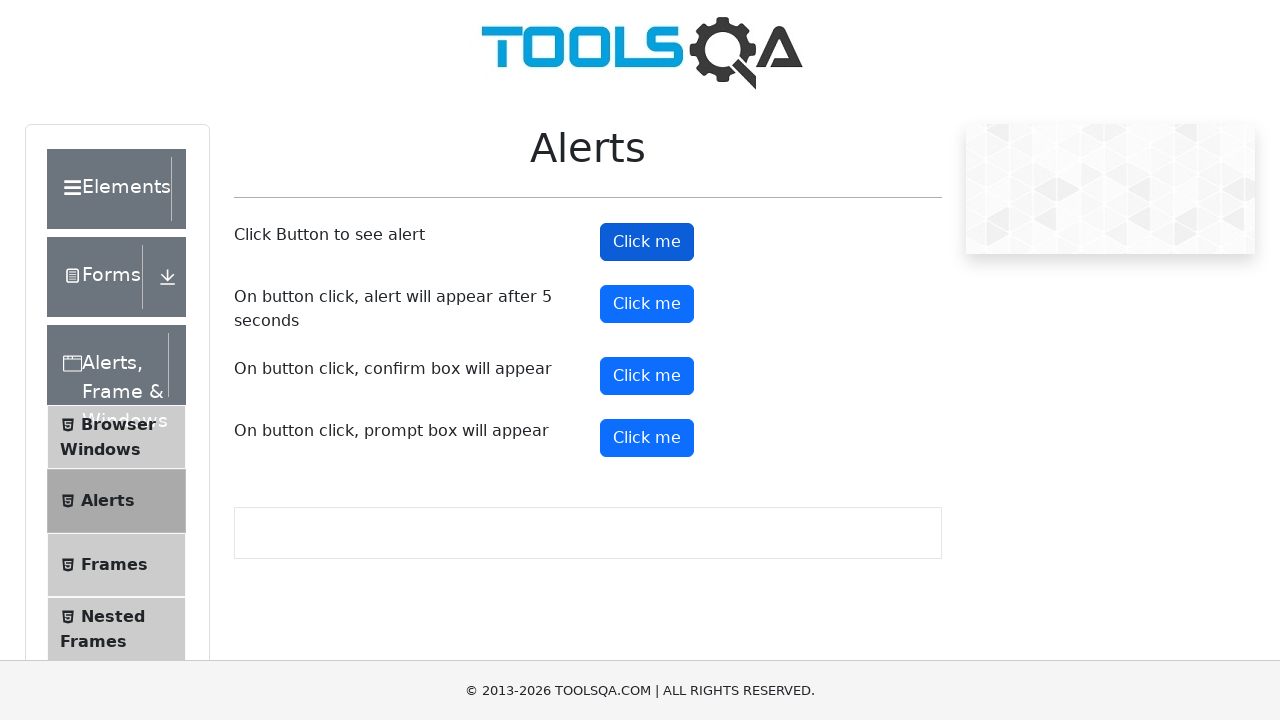